Tests dynamic loading functionality by clicking Start button and verifying Hello World text appears

Starting URL: https://the-internet.herokuapp.com/dynamic_loading/1

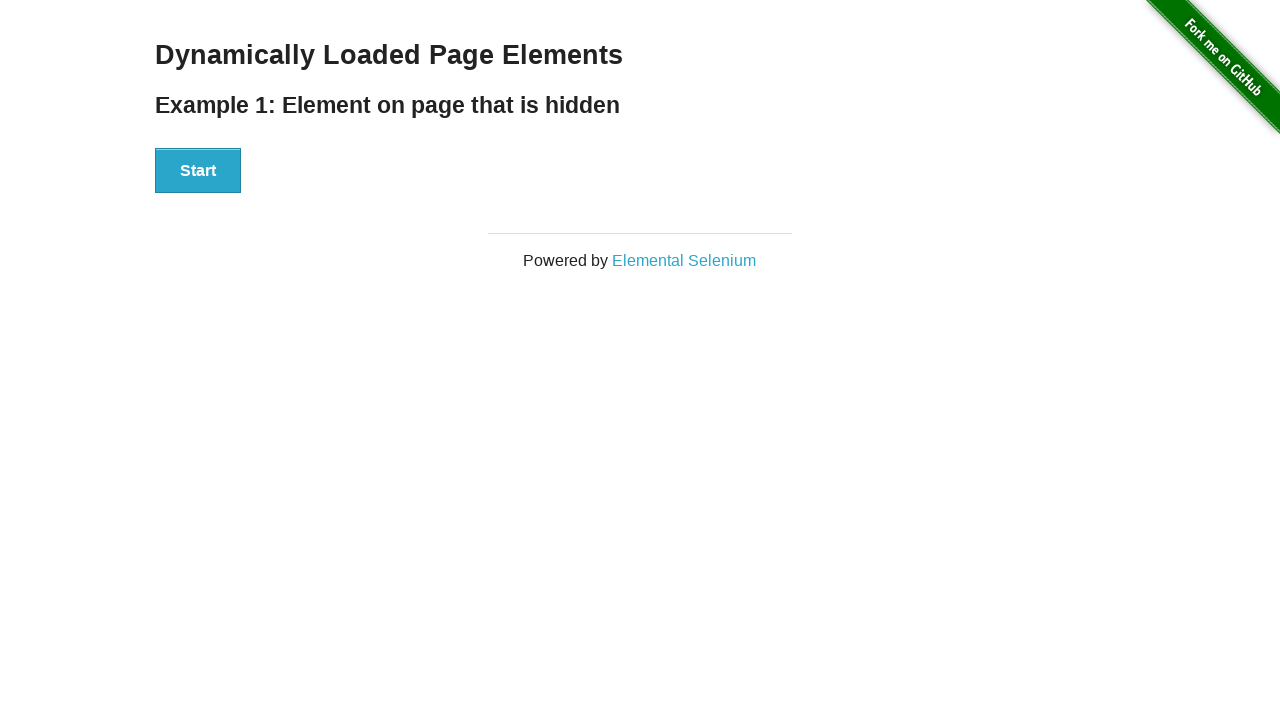

Clicked Start button to begin dynamic loading at (198, 171) on xpath=//*[text()='Start']
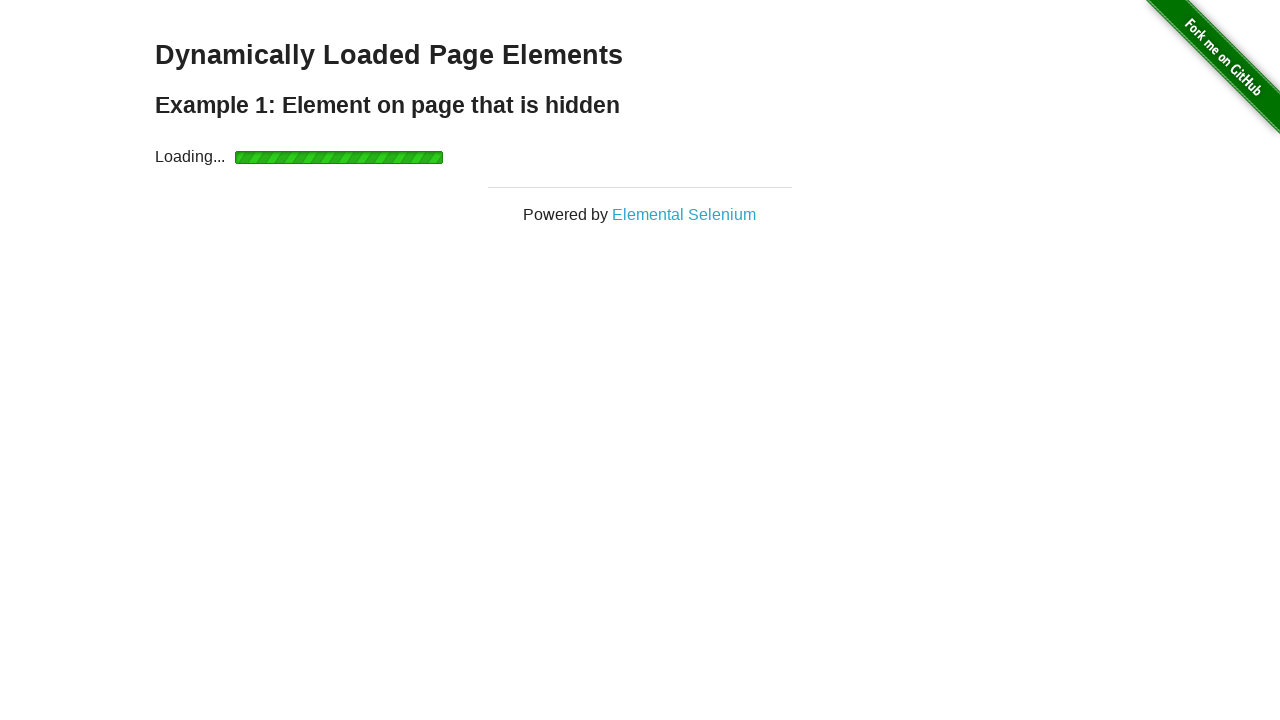

Waited for Hello World text to appear (dynamic loading completed)
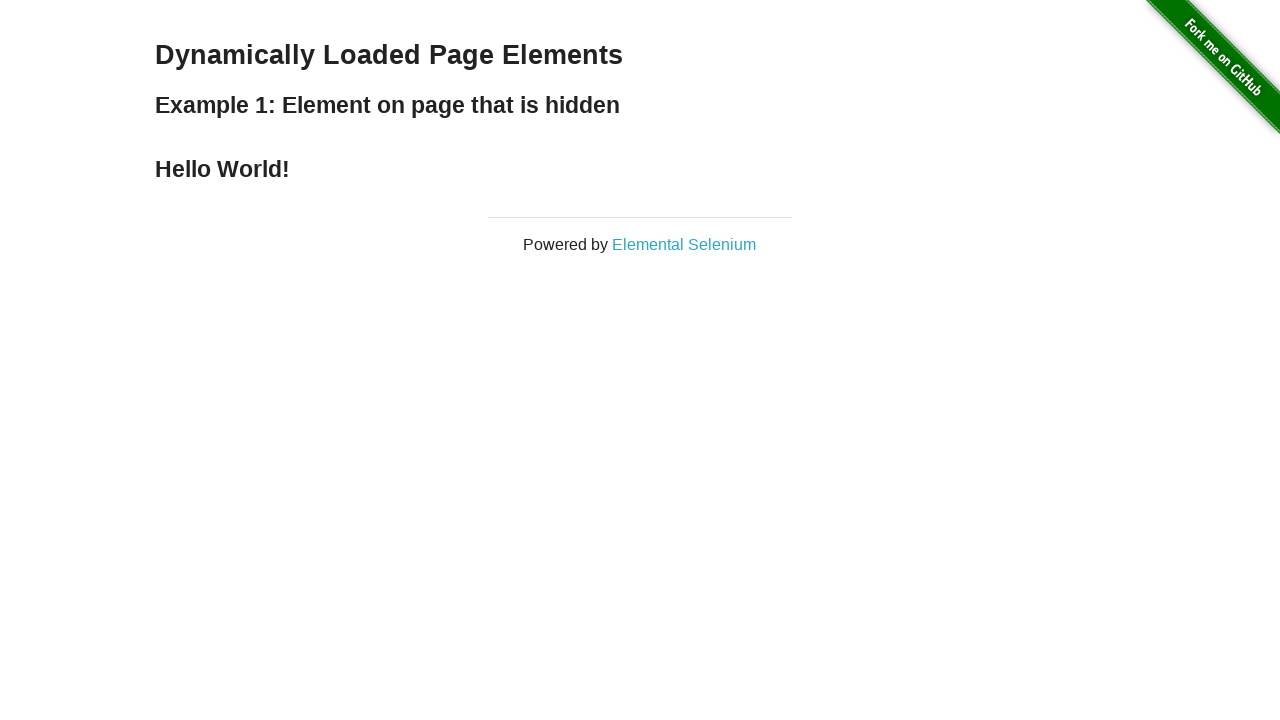

Located Hello World text element
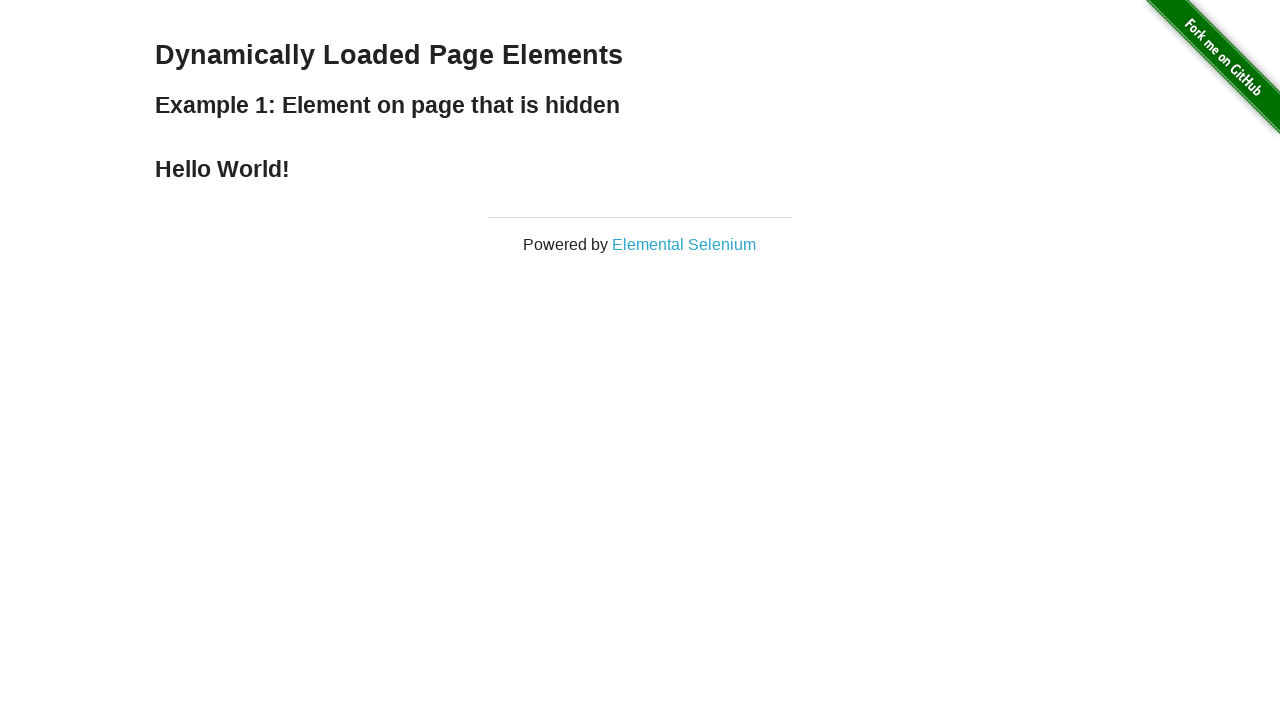

Verified Hello World text is visible
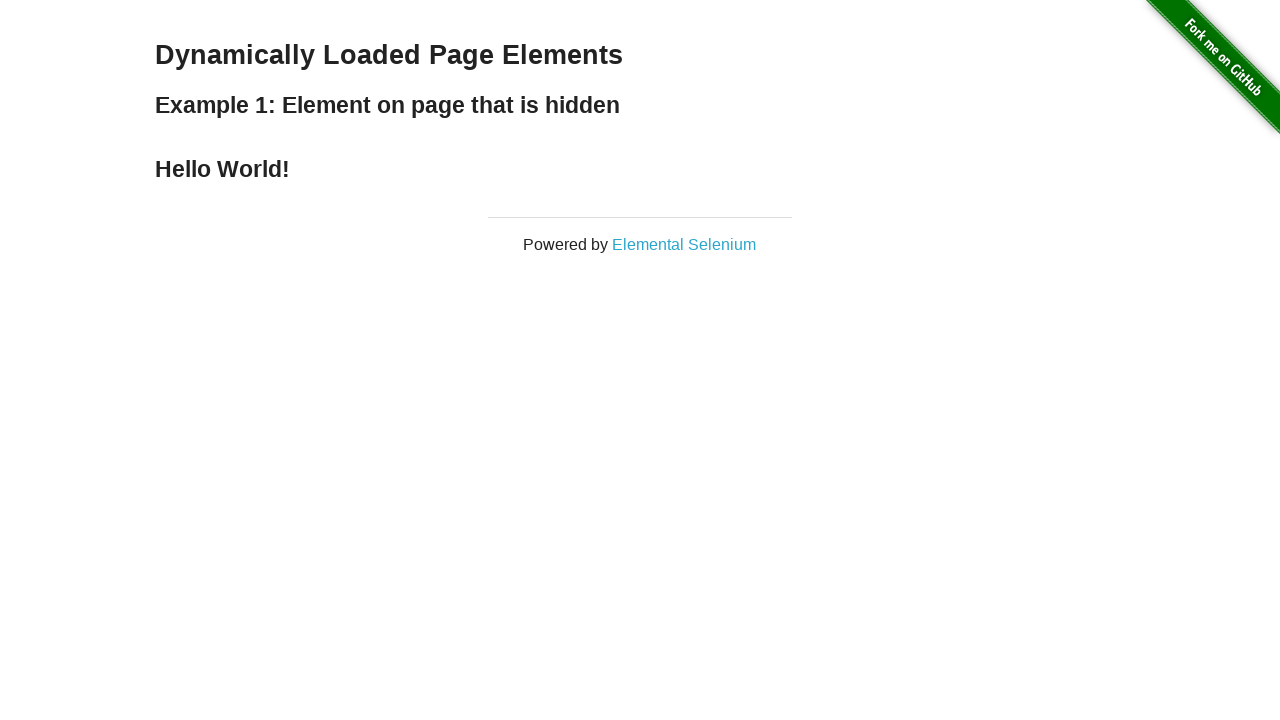

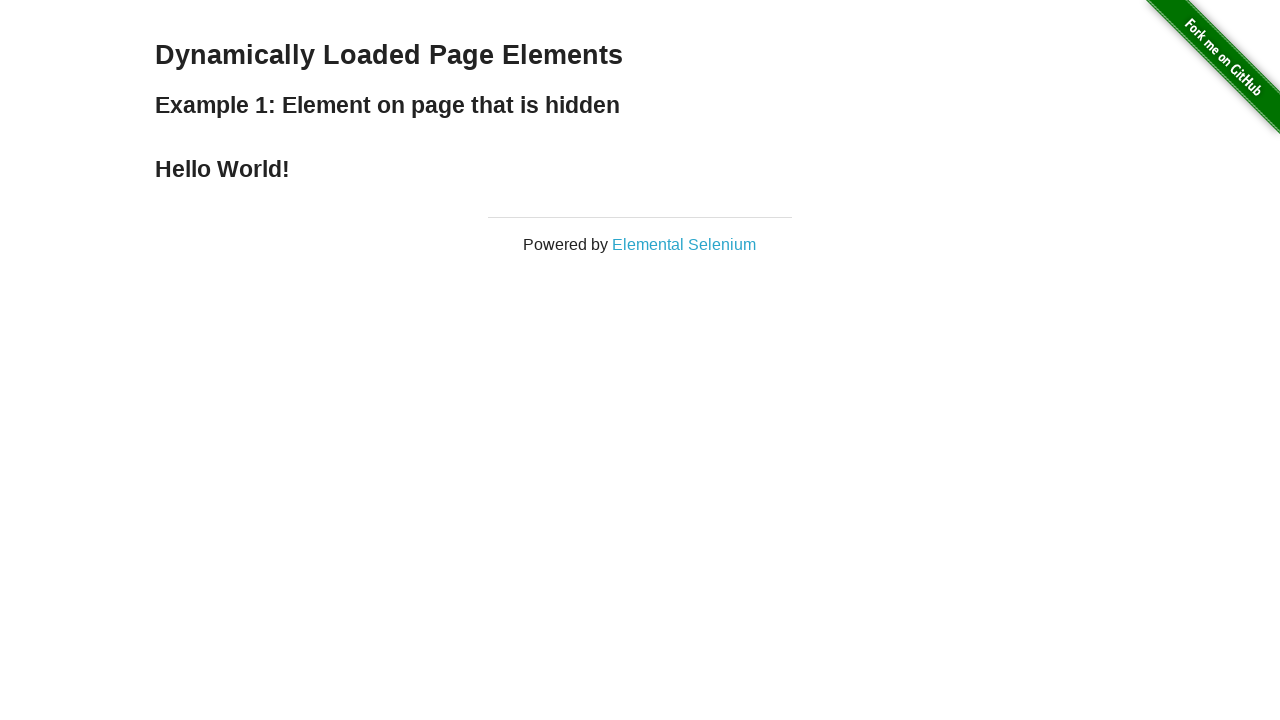